Tests the text box form by filling in name and email fields, submitting the form, and verifying the output displays correctly

Starting URL: https://demoqa.com

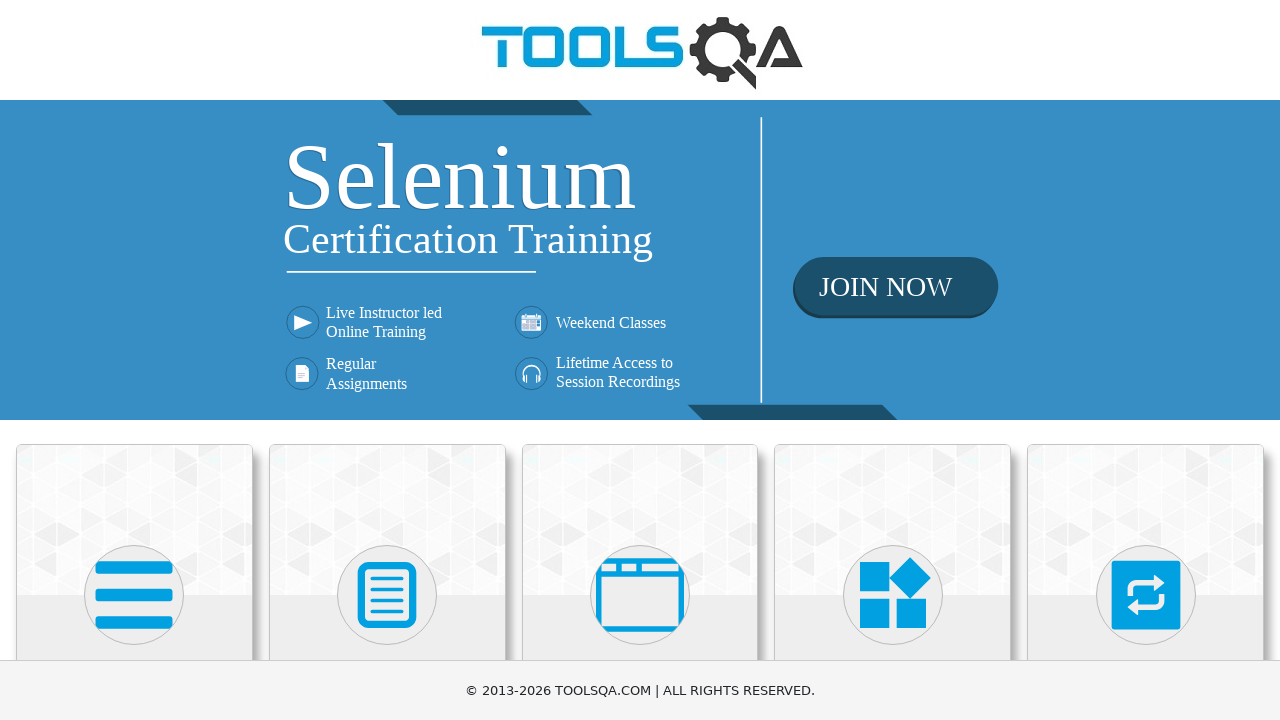

Clicked on Elements card at (134, 520) on xpath=(//div[@class='card-up'])[1]
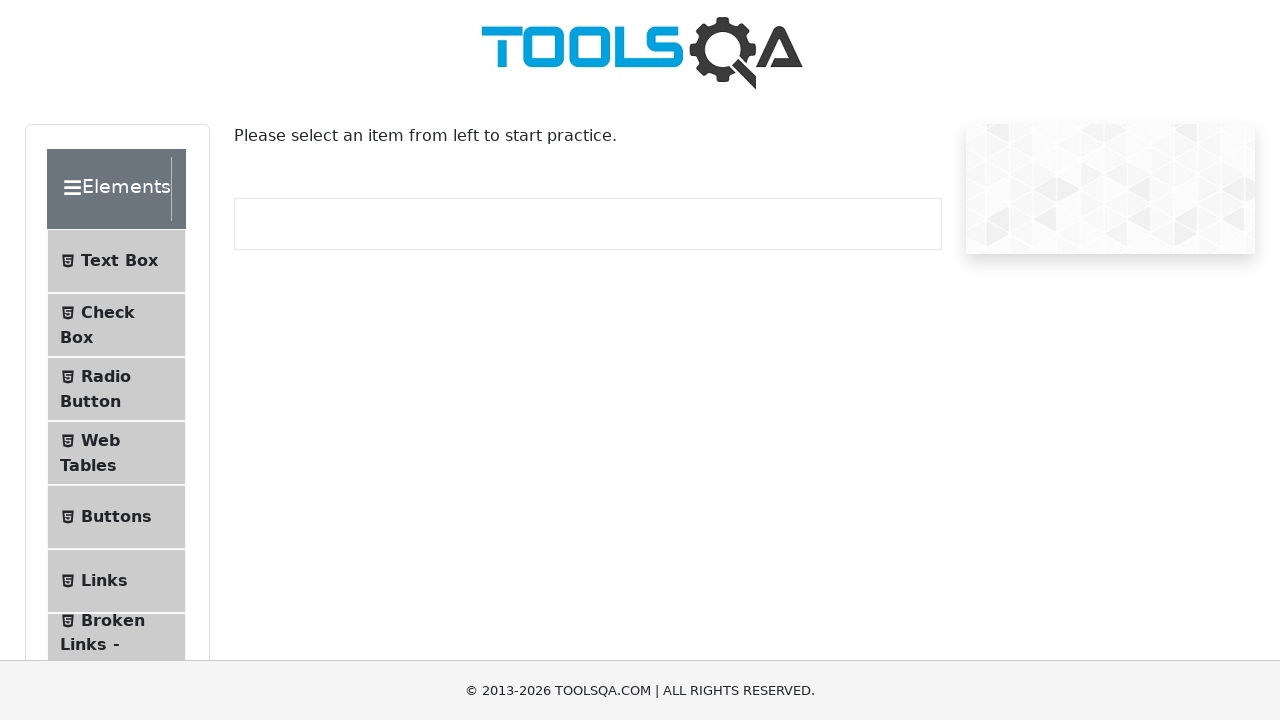

Clicked on Text Box menu item at (119, 261) on xpath=//span[contains(text(), 'Text Box')]
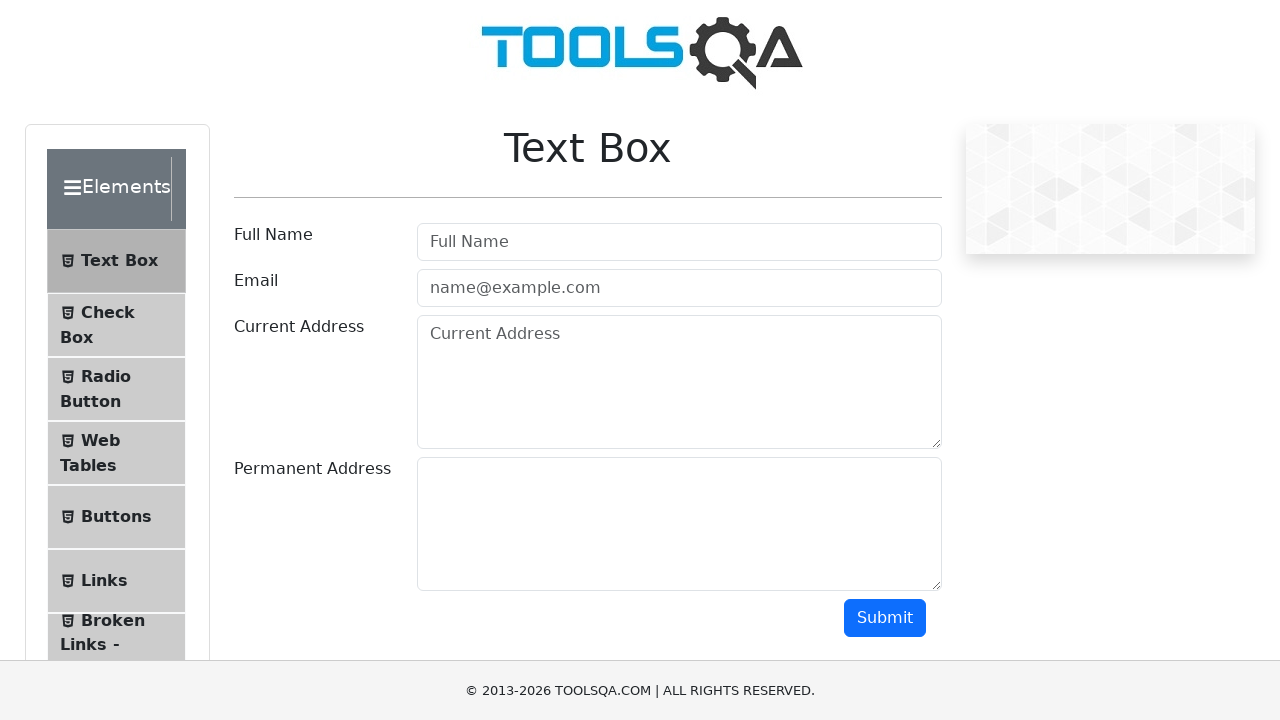

Filled in name field with 'Jane Dou' on #userName
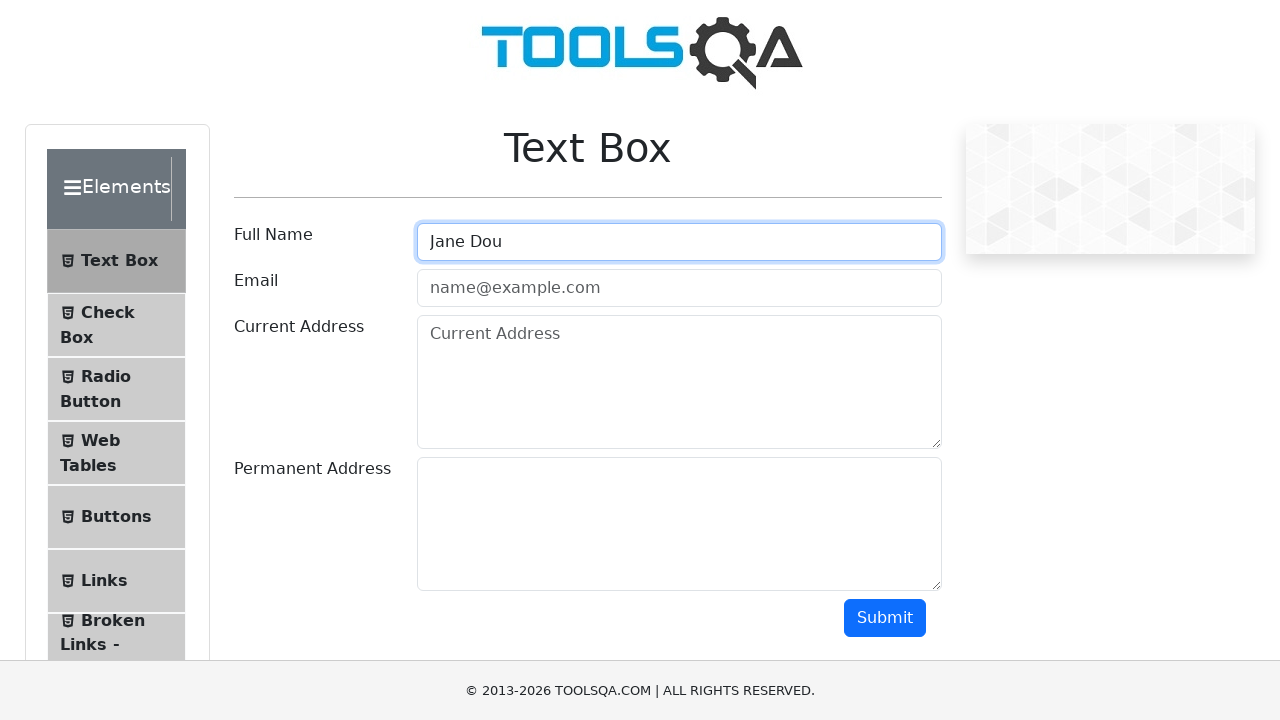

Filled in email field with 'example@example.com' on #userEmail
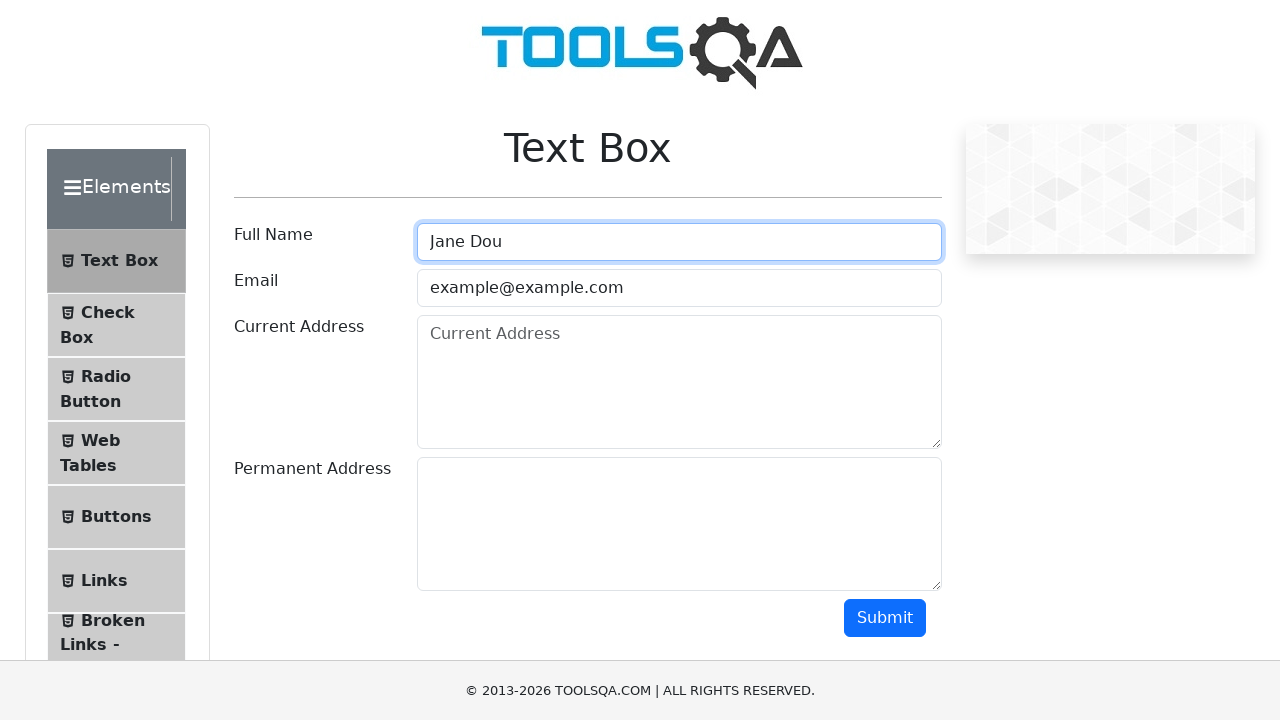

Scrolled submit button into view
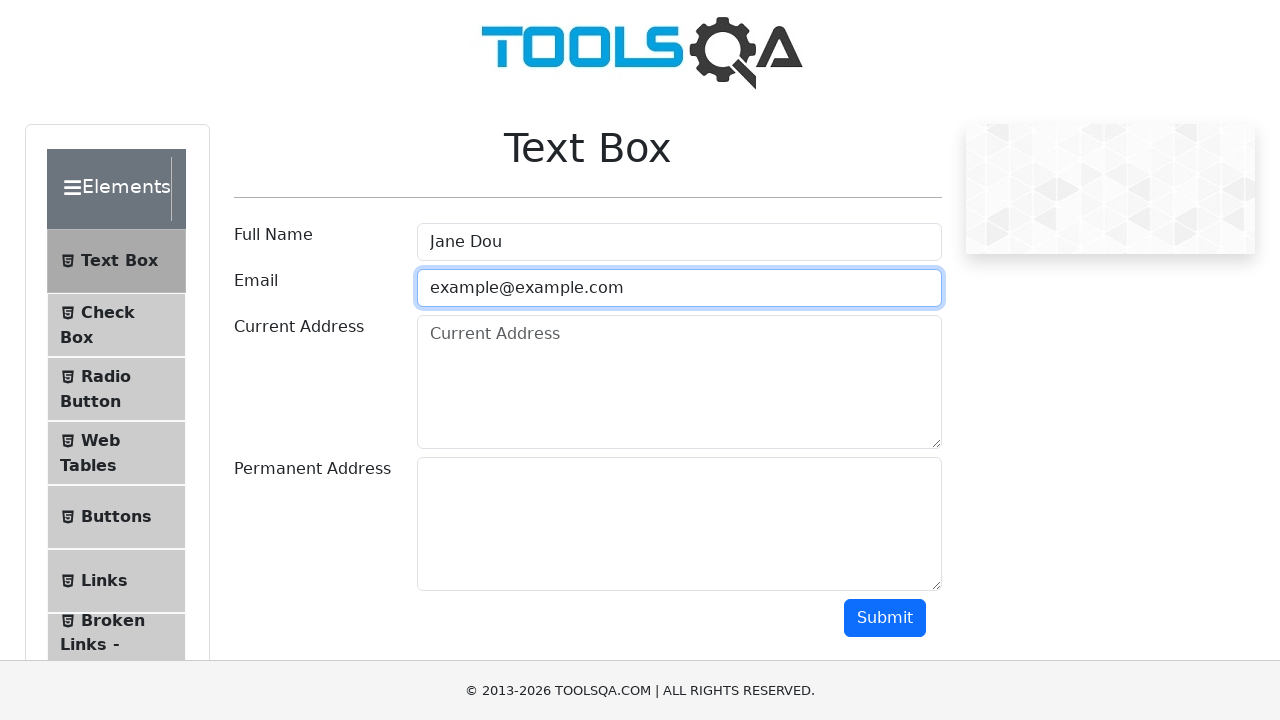

Clicked submit button to submit the form at (885, 618) on #submit
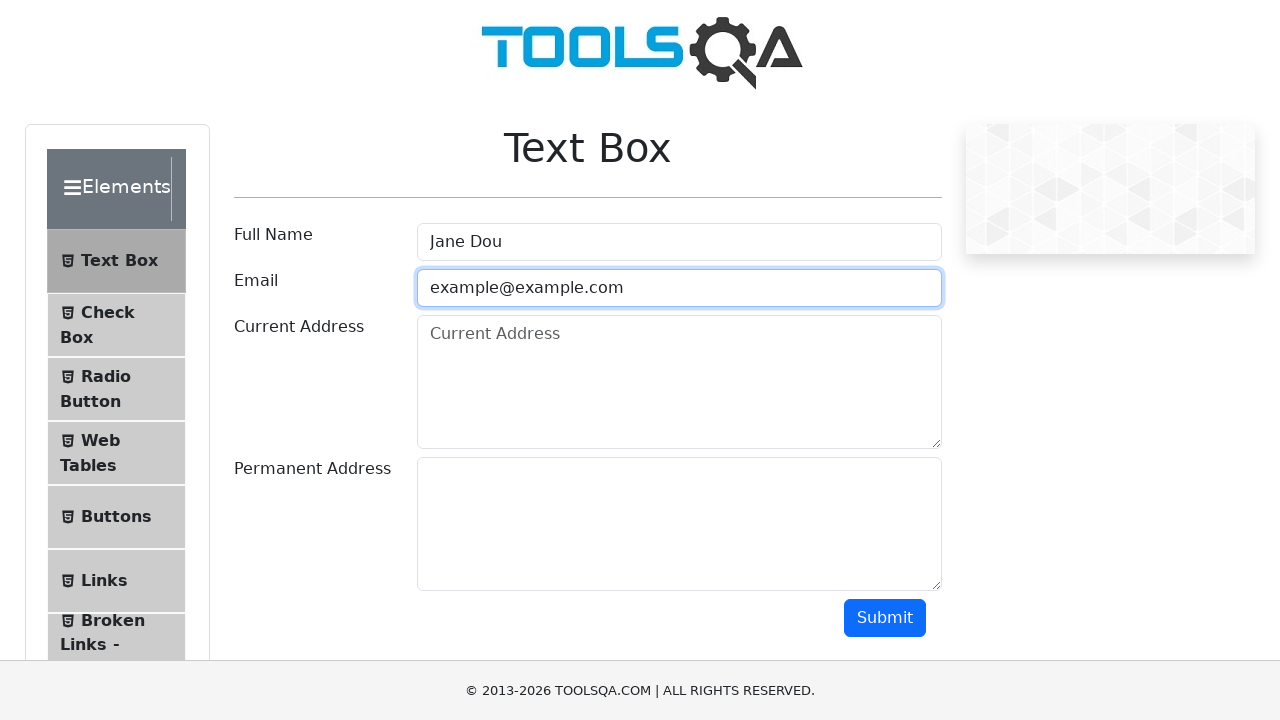

Verified output displays correctly - name field loaded
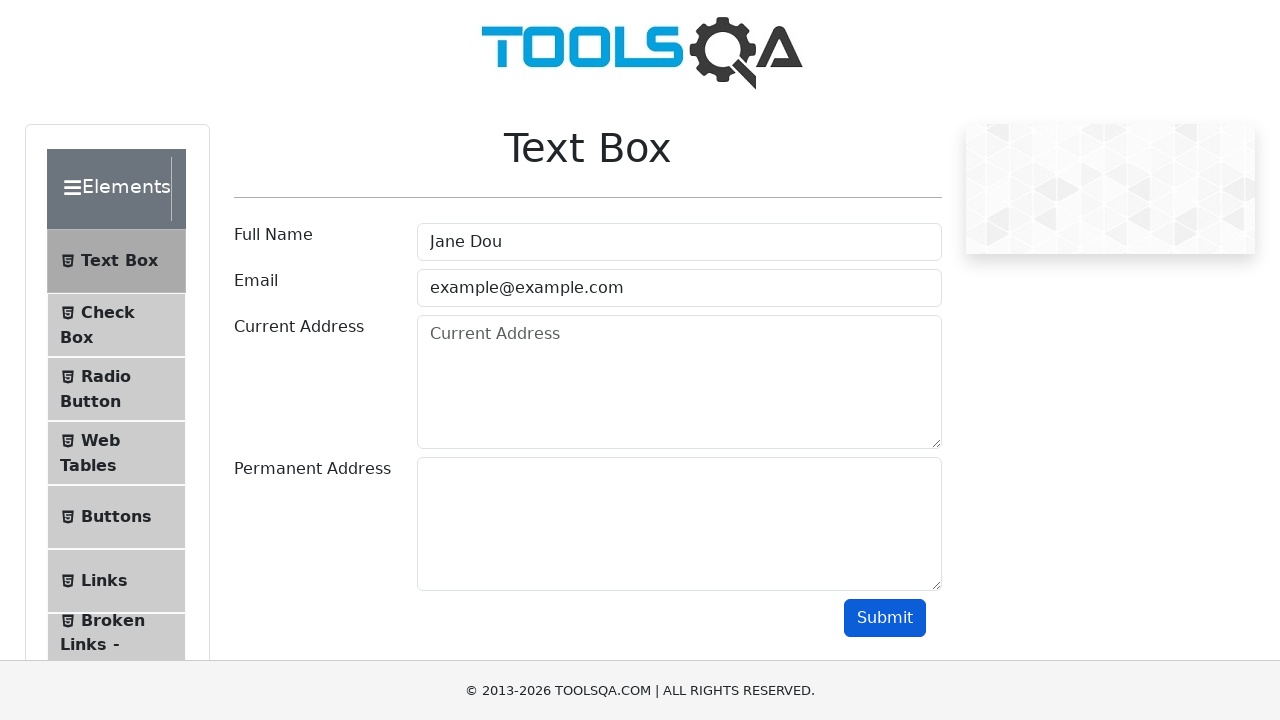

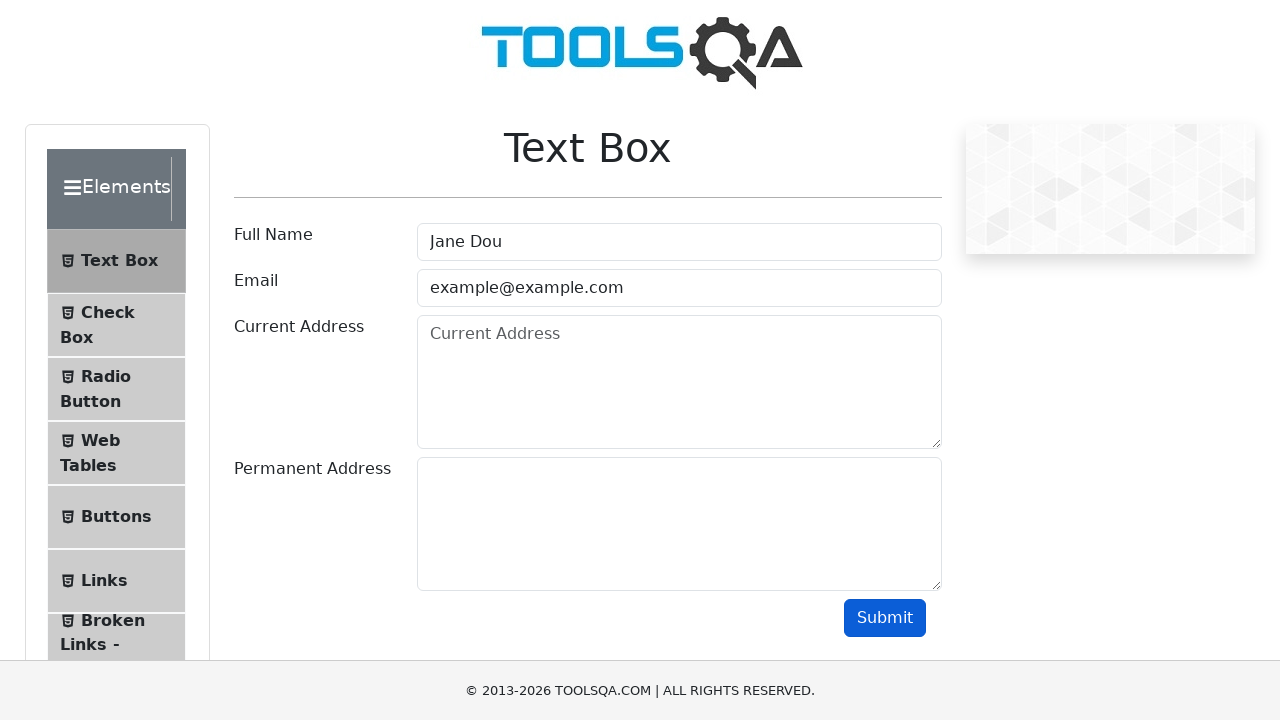